Navigates to the NetZero webmail page and waits for it to load. This is a basic page load verification test.

Starting URL: https://webmail.netzero.net

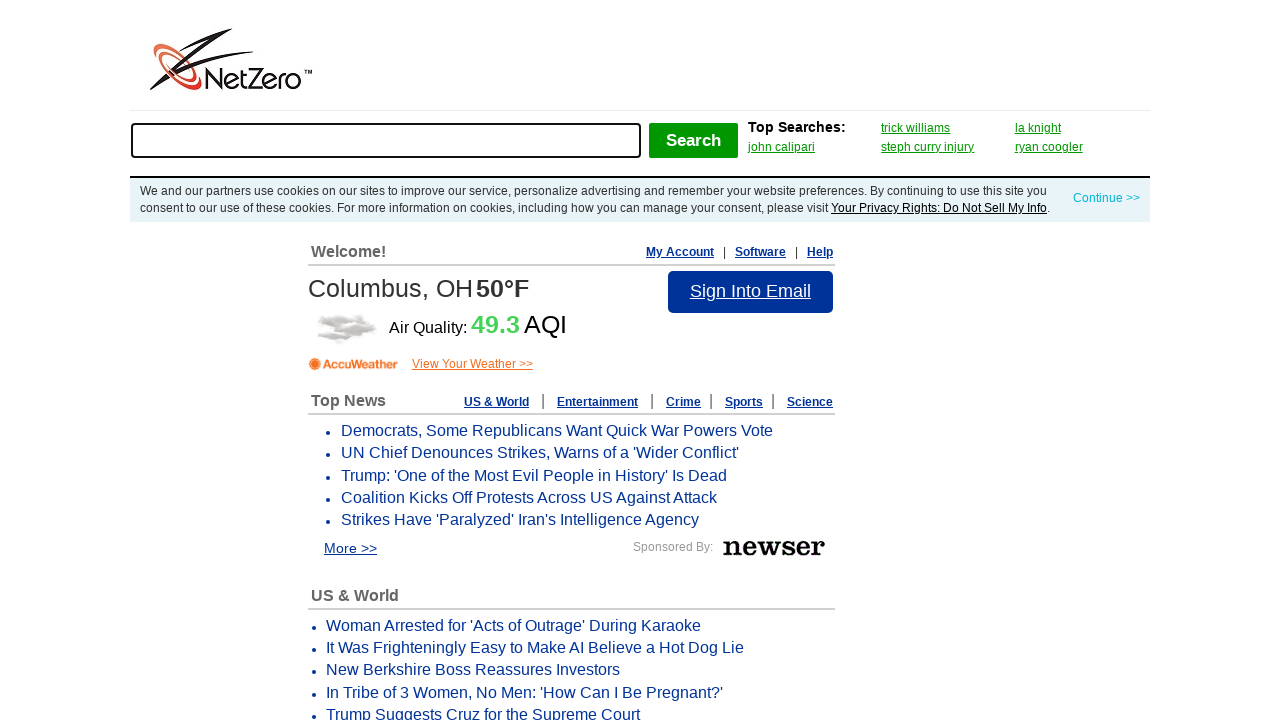

Navigated to NetZero webmail page at https://webmail.netzero.net
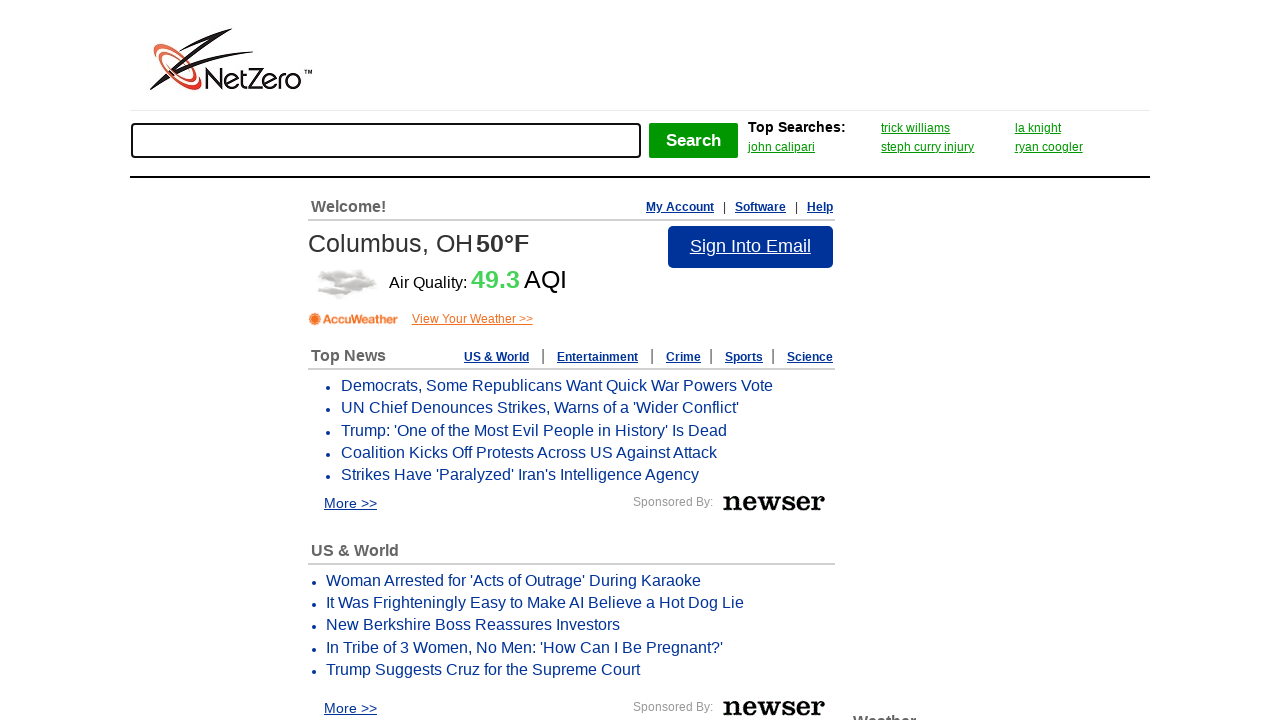

NetZero webmail page loaded (domcontentloaded state reached)
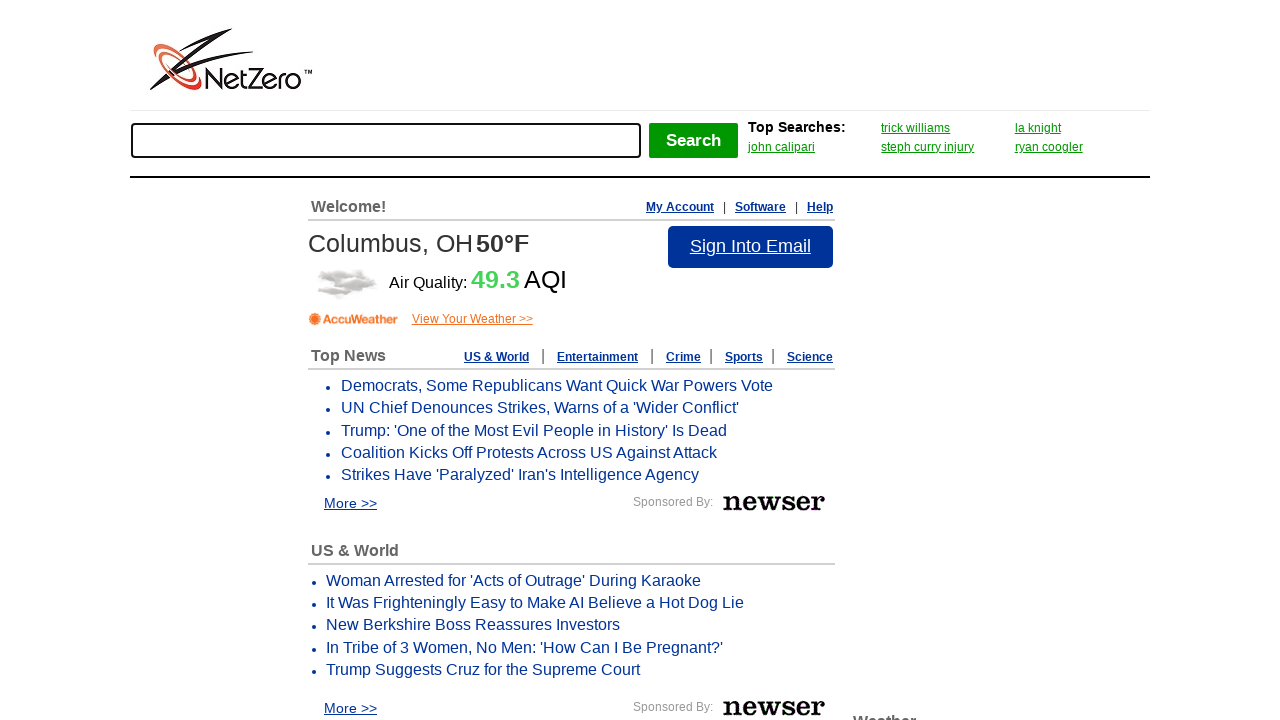

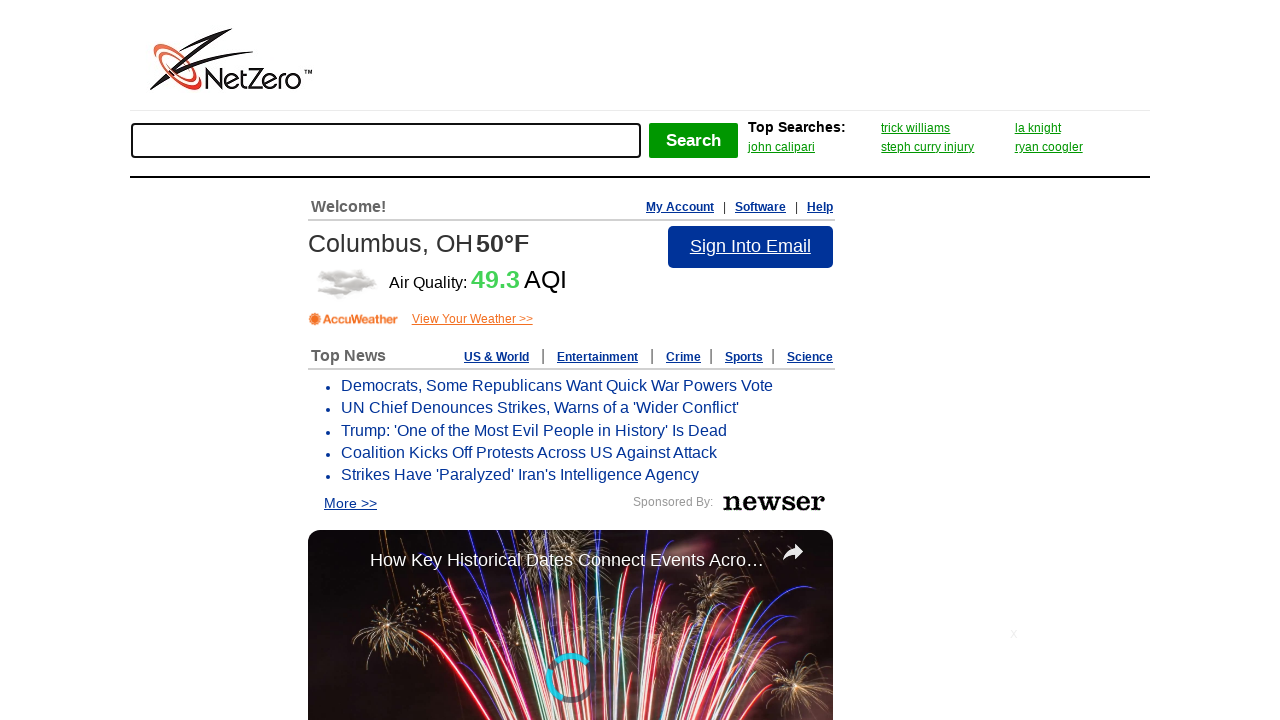